Tests drag and drop functionality by dragging an element directly to another element and verifying the drop status

Starting URL: https://www.selenium.dev/selenium/web/mouse_interaction.html

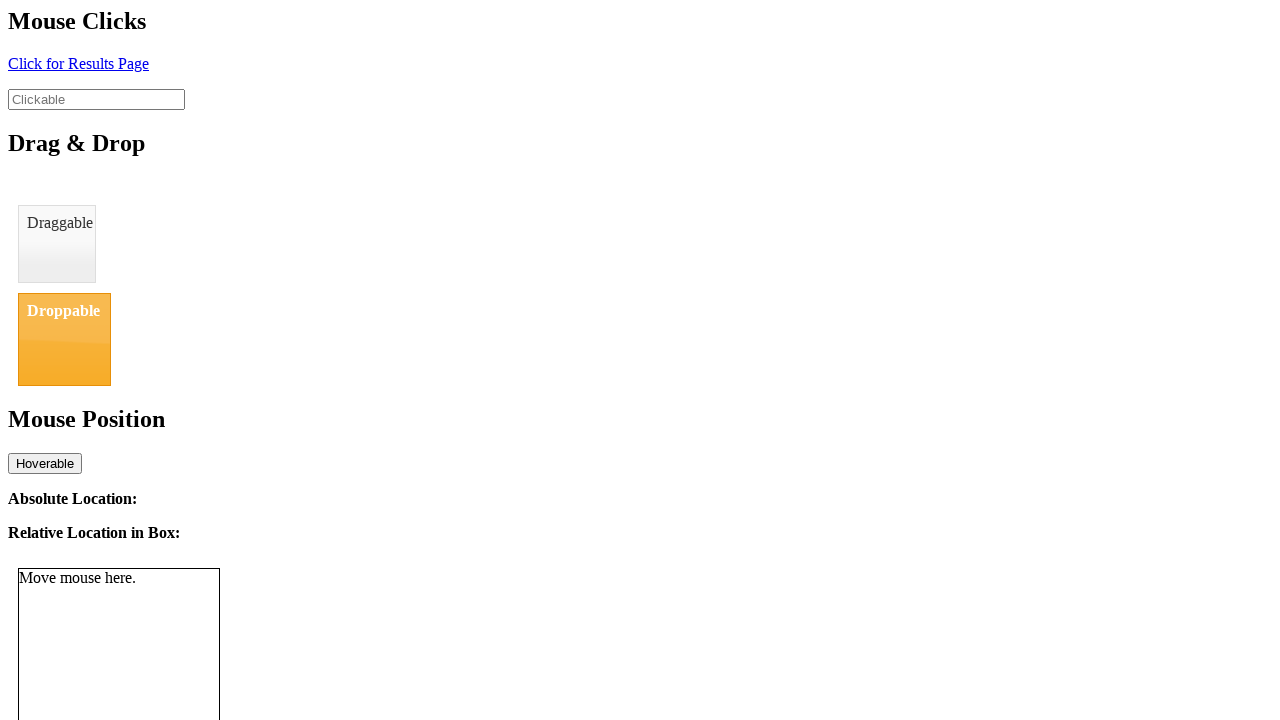

Navigated to mouse interaction test page
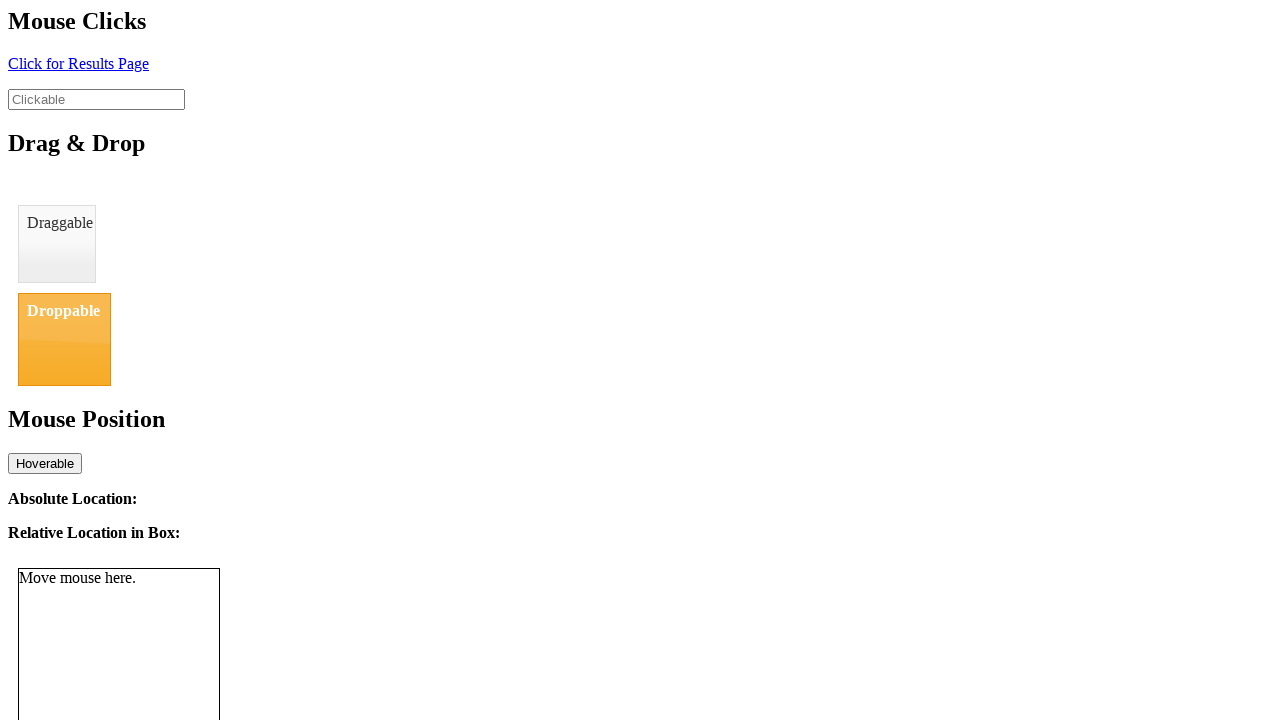

Located draggable element
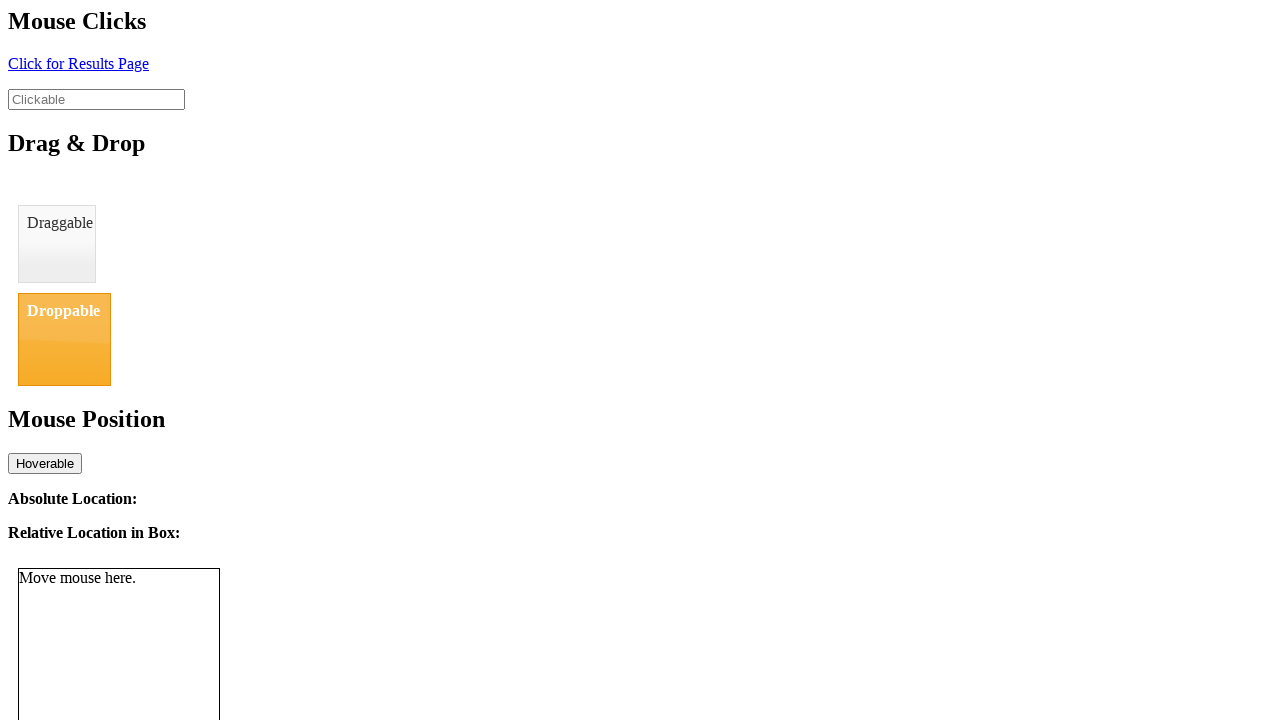

Located droppable element
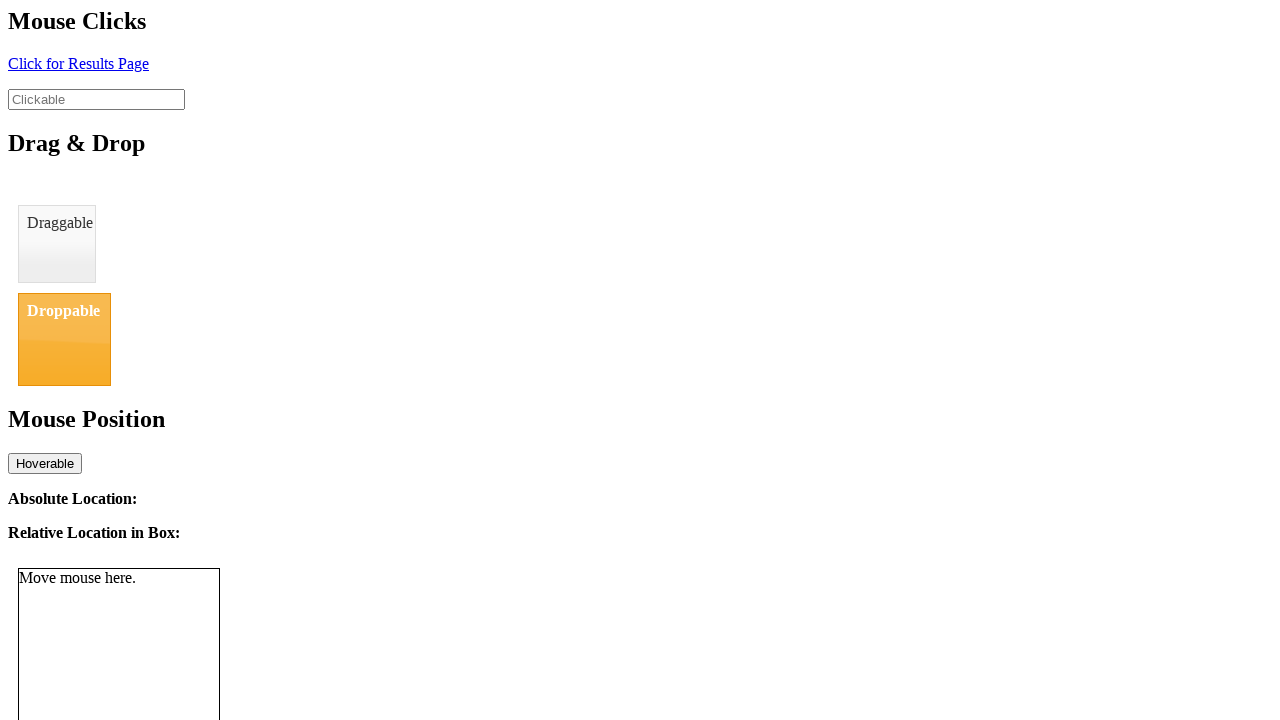

Dragged draggable element to droppable element at (64, 339)
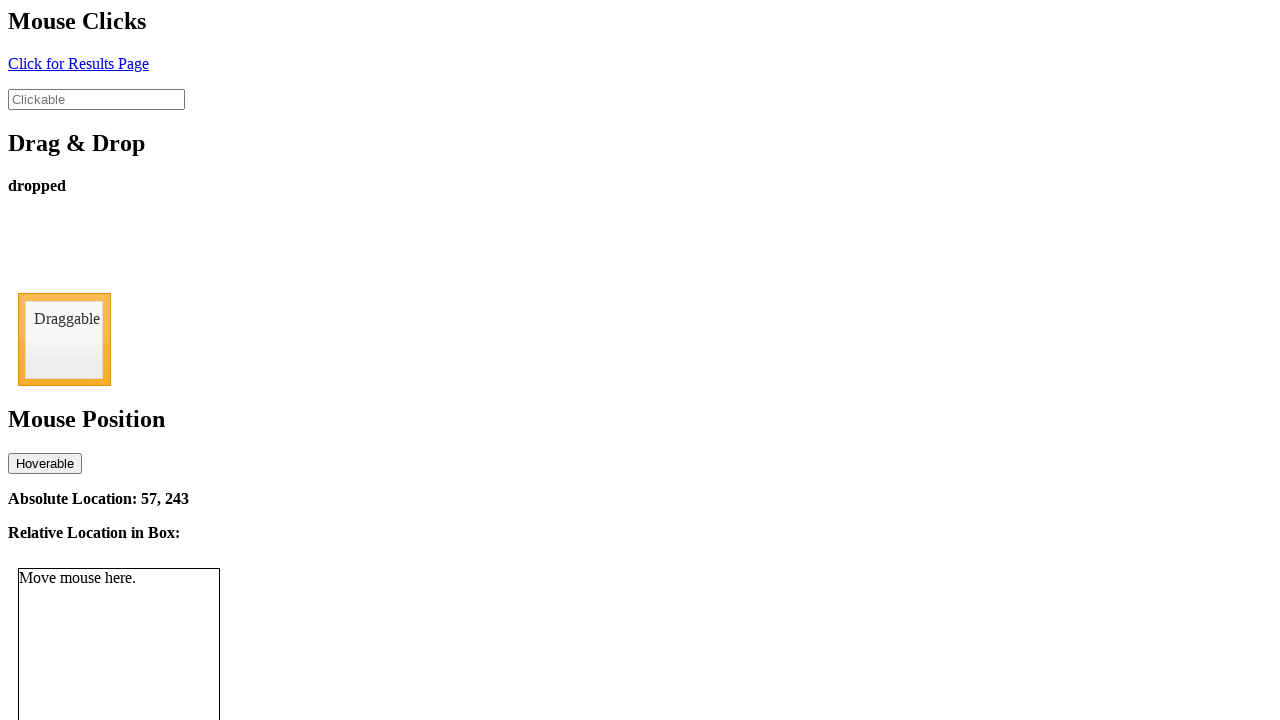

Verified drop status shows 'dropped' - drag and drop successful
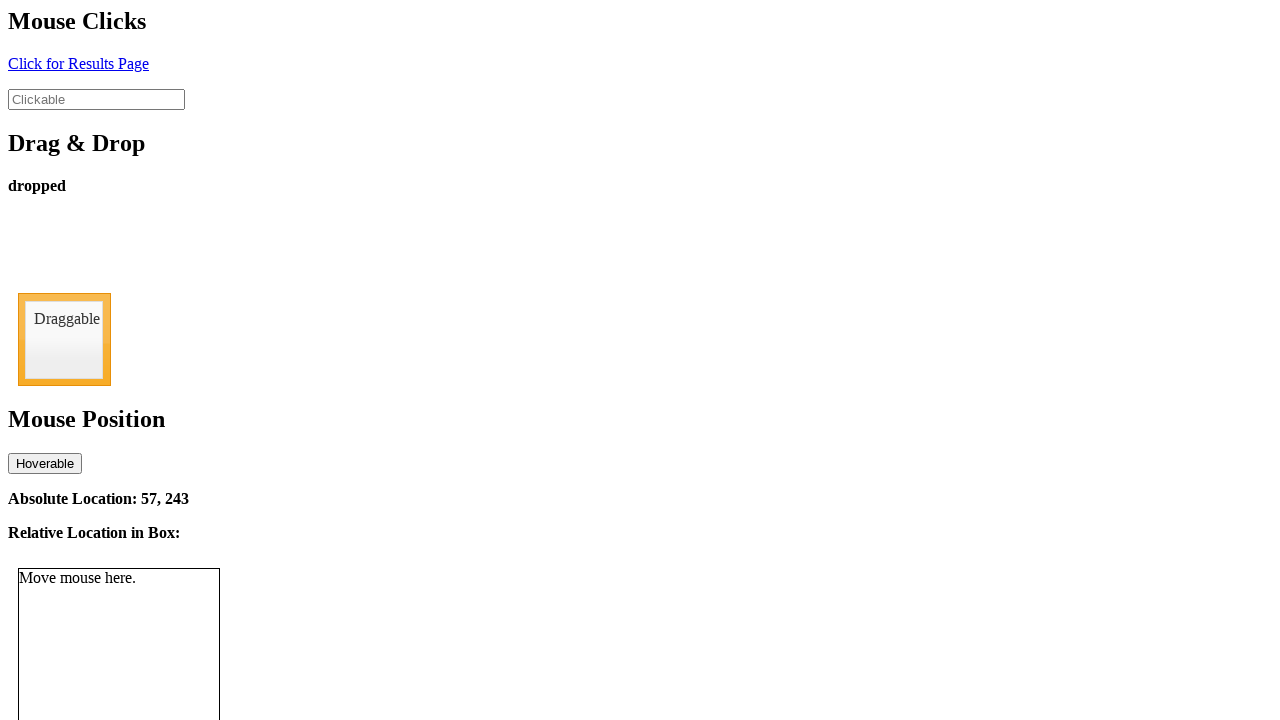

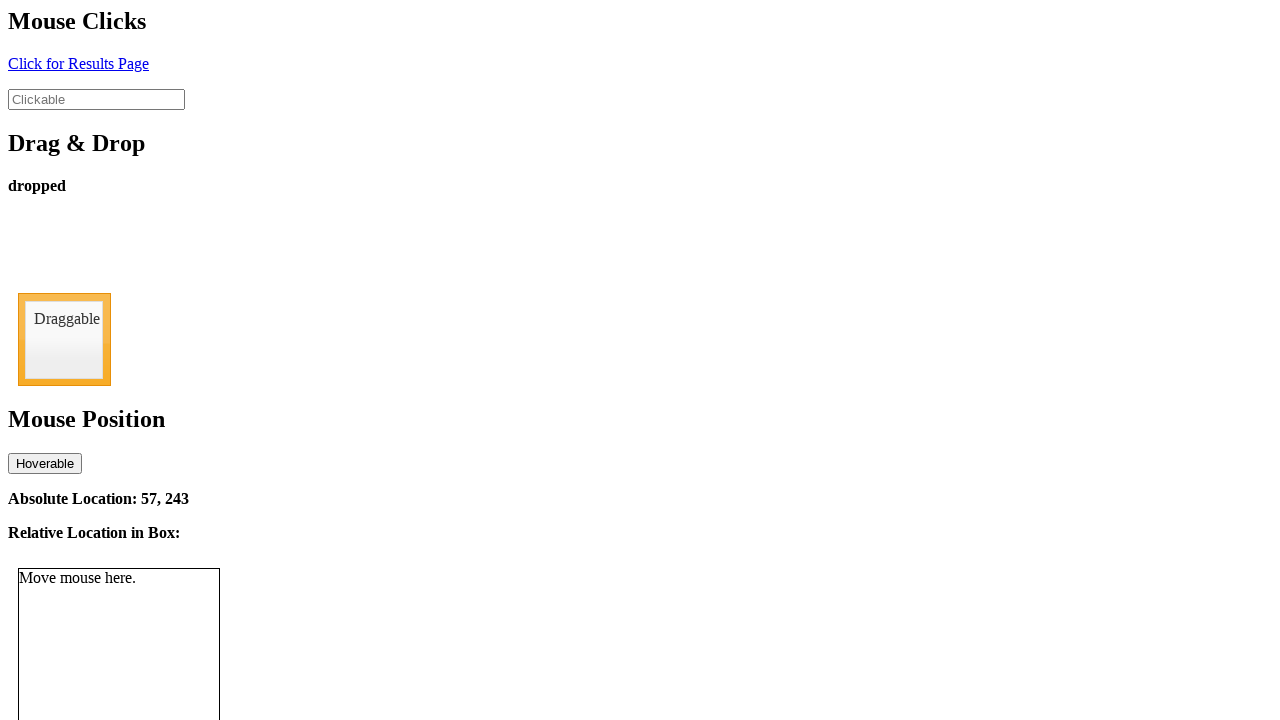